Clicks on the brand logo and logs its text content

Starting URL: https://rahulshettyacademy.com/seleniumPractise

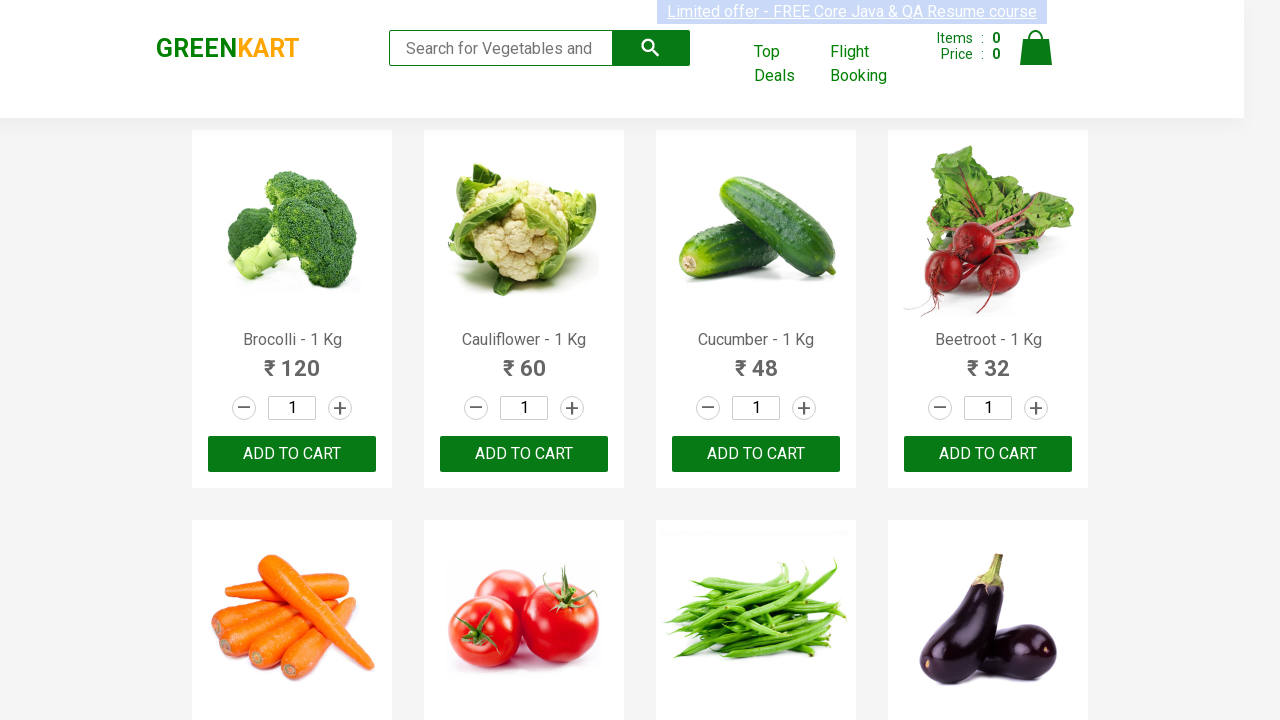

Clicked on the brand logo at (228, 48) on .brand
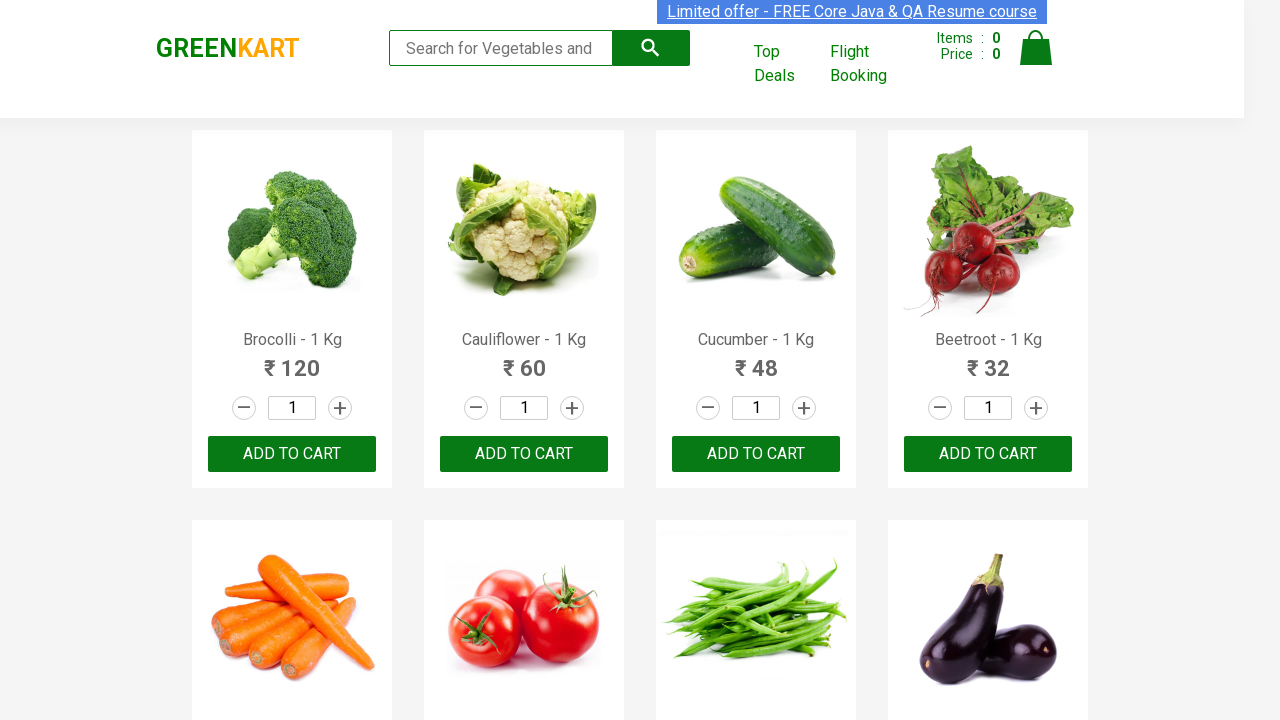

Retrieved brand text content: 'GREENKART'
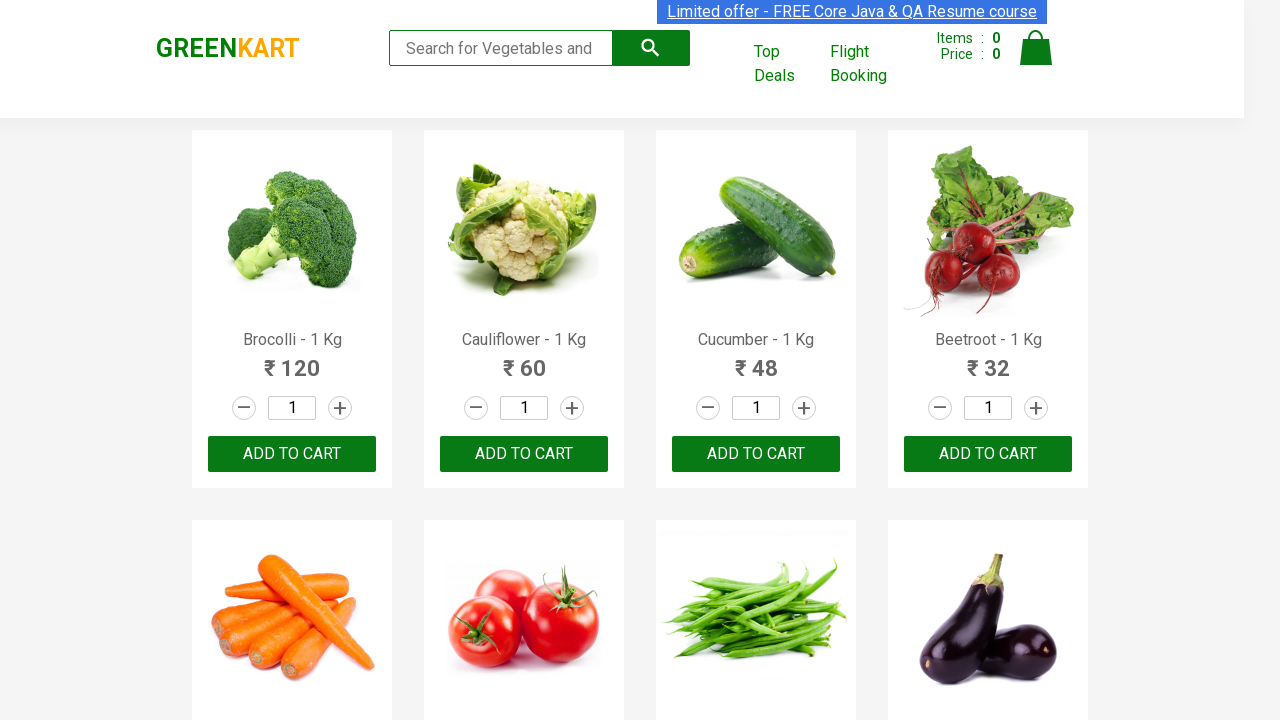

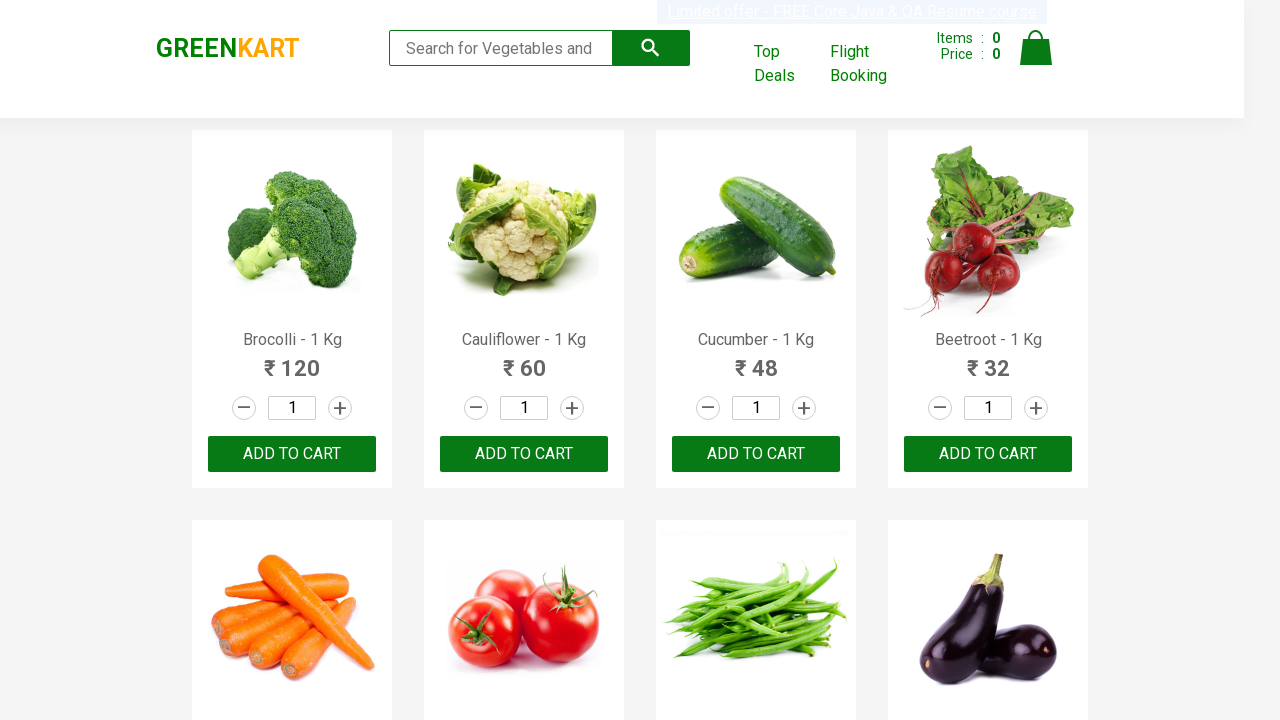